Fills out a complete web form including text inputs, radio buttons, checkboxes, and dropdown selections using different selection methods

Starting URL: http://formy-project.herokuapp.com

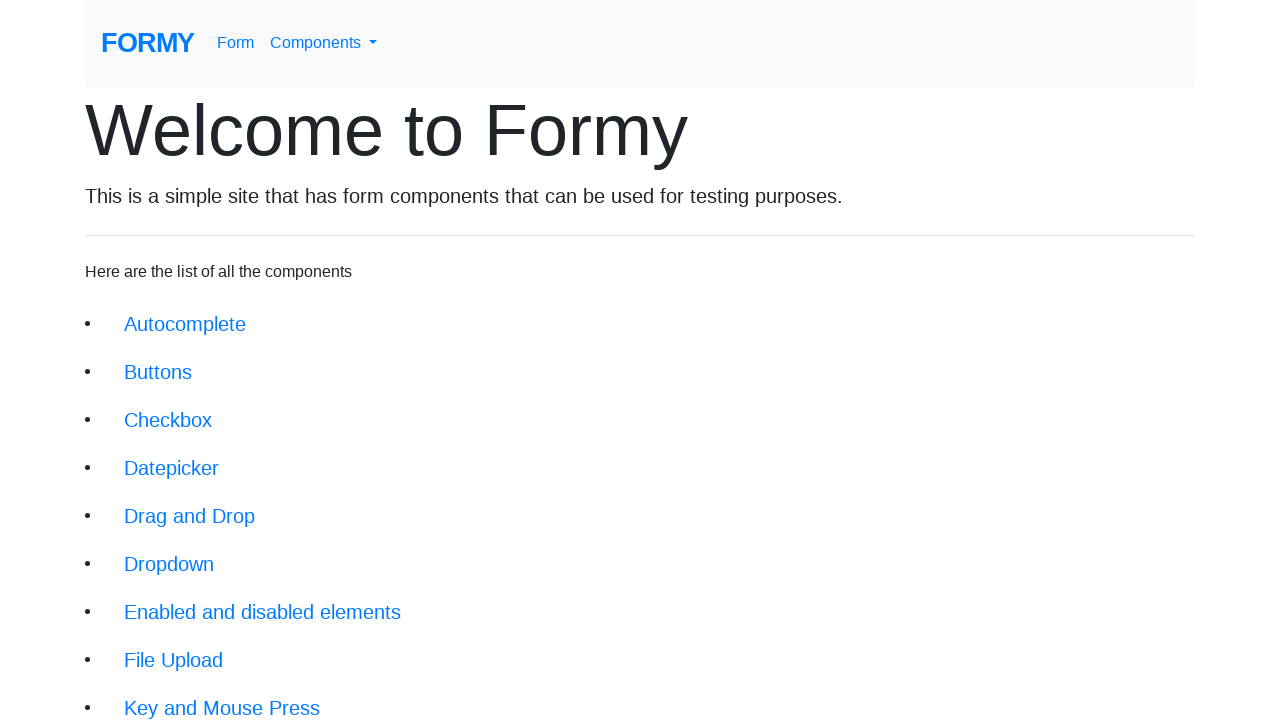

Clicked on Complete Web Form link at (216, 696) on xpath=//li/a[text()='Complete Web Form']
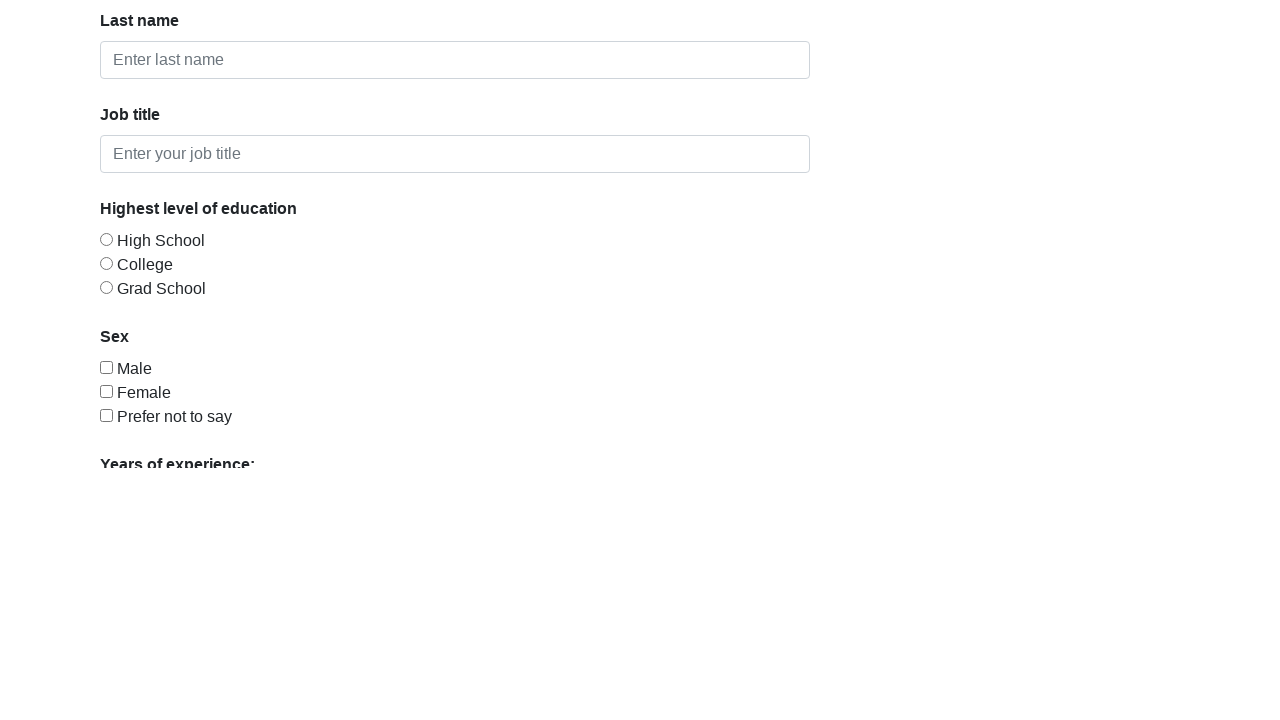

Filled first name field with 'Aravinda' on #first-name
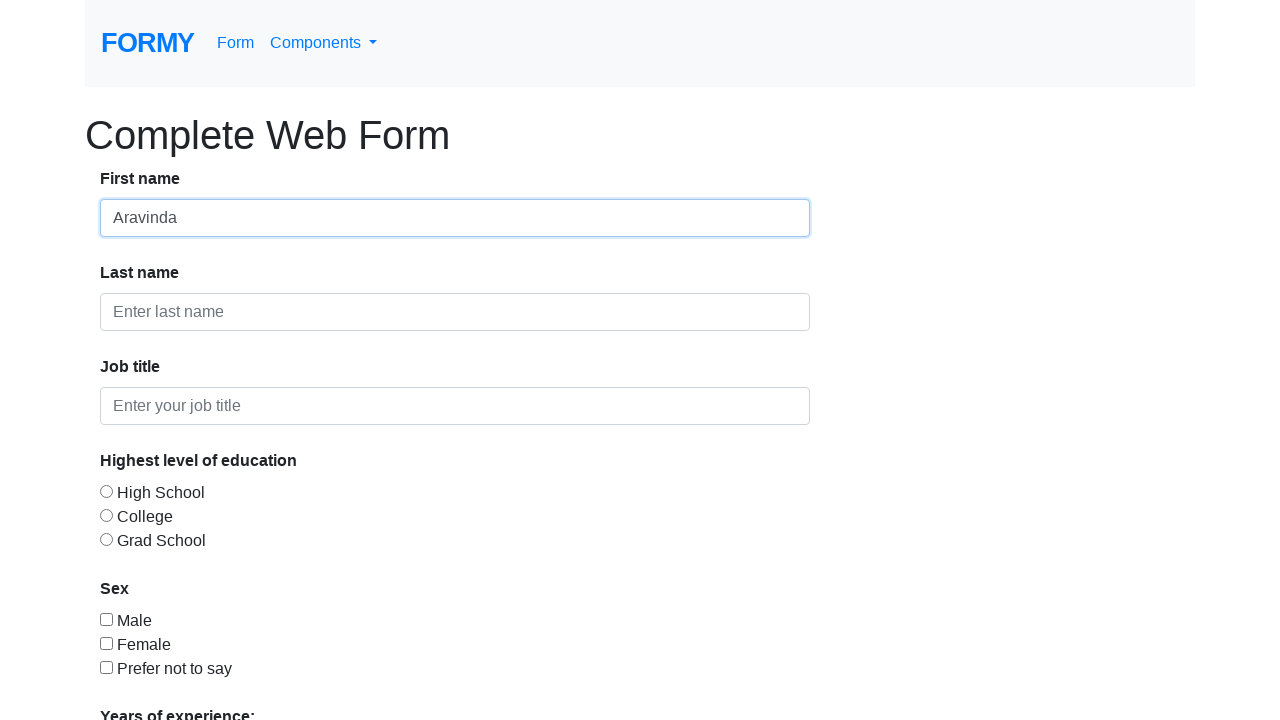

Filled last name field with 'HB' on #last-name
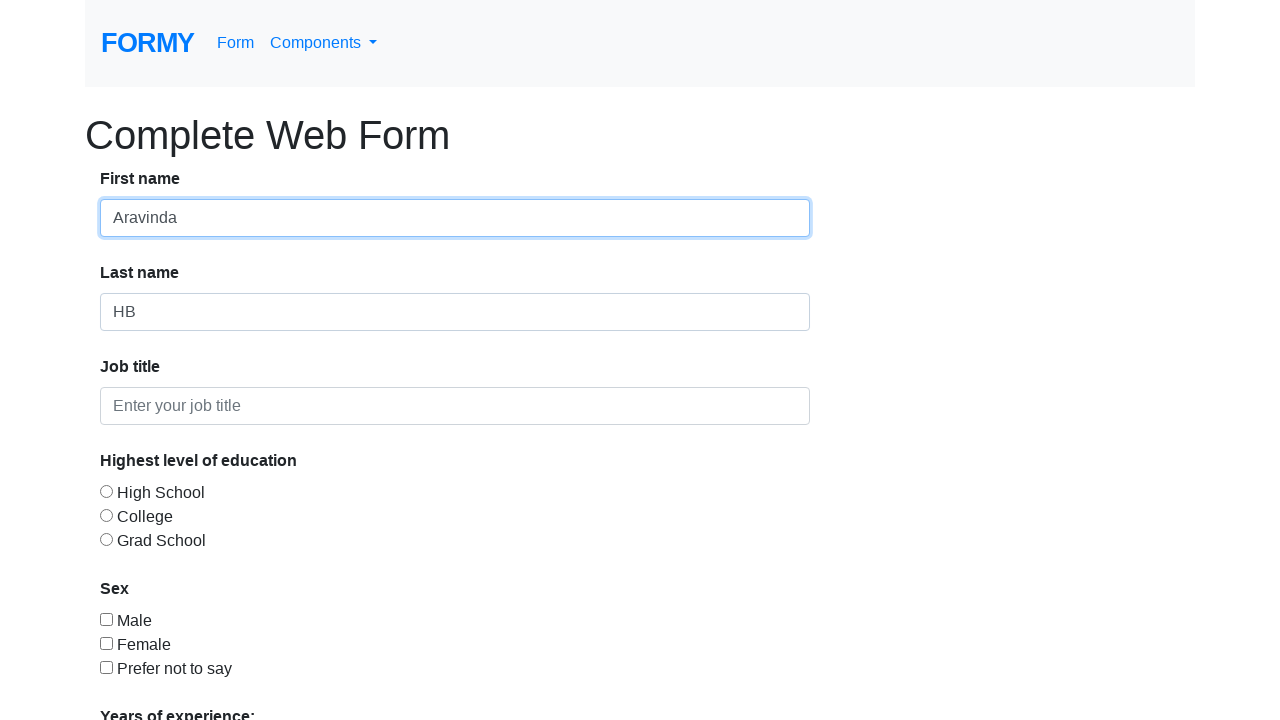

Filled job title field with 'Trainer' on #job-title
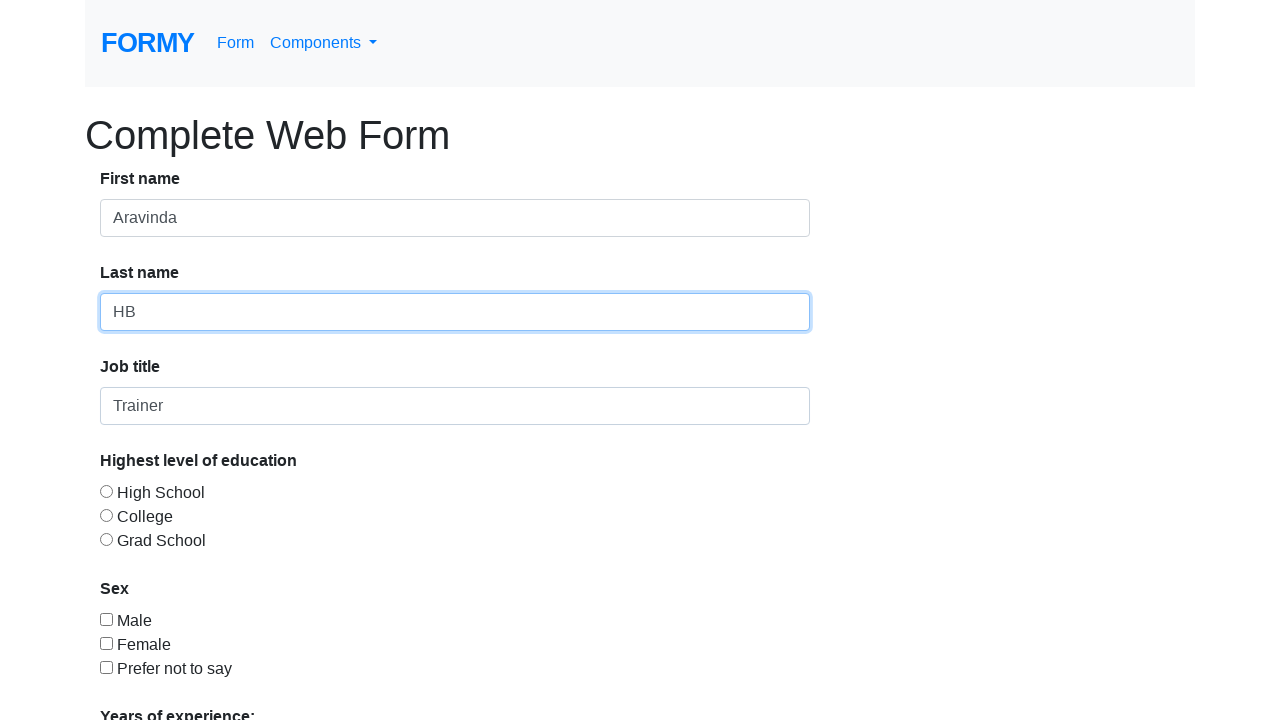

Selected radio button option 1 at (106, 491) on #radio-button-1
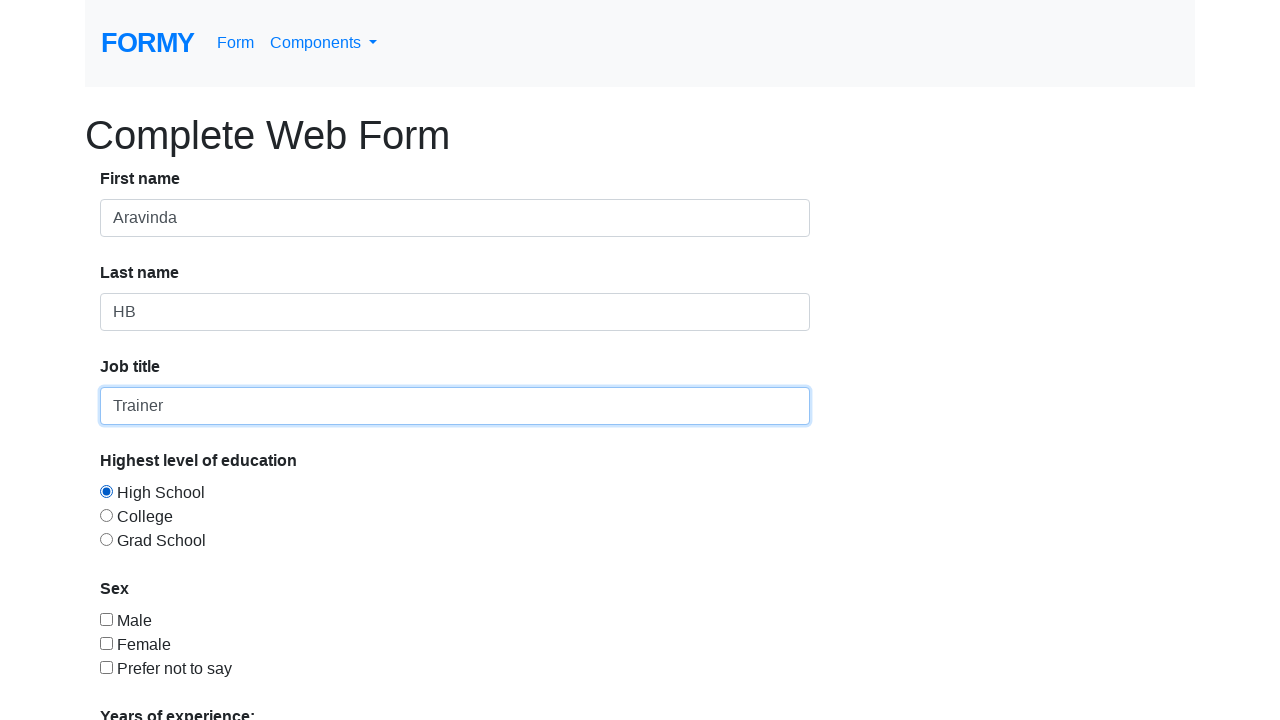

Checked checkbox option 1 at (106, 619) on #checkbox-1
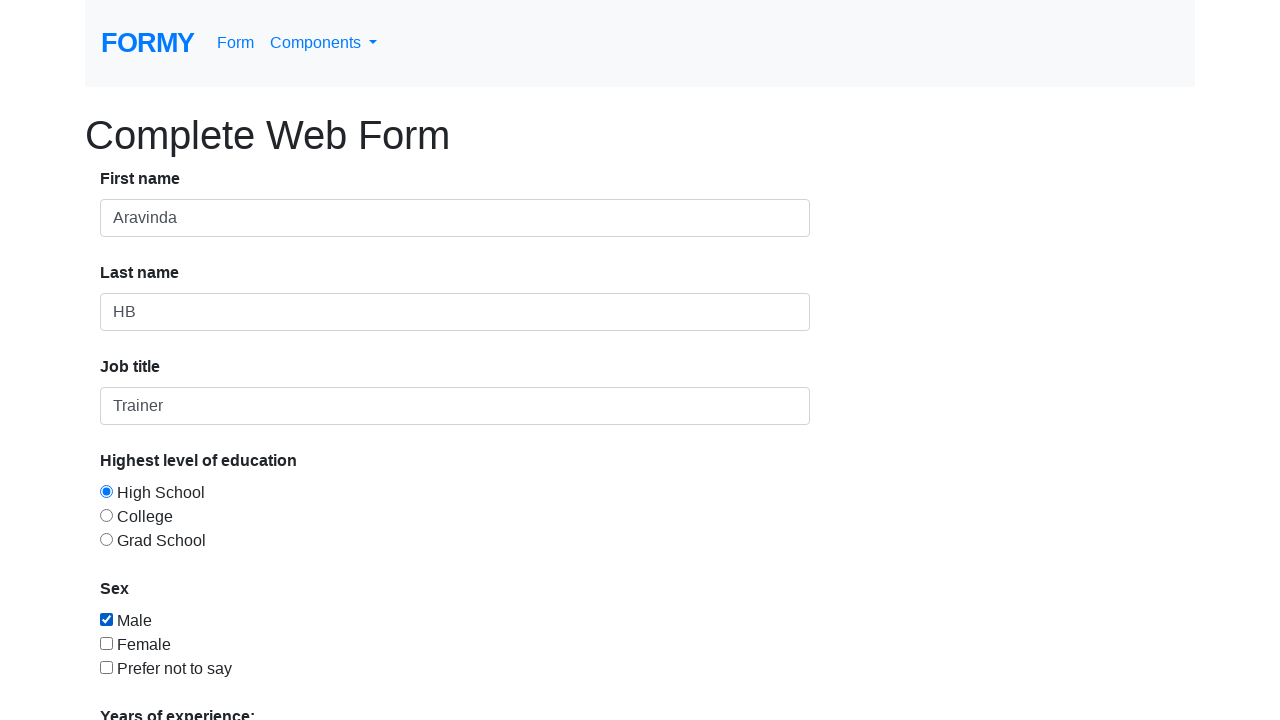

Selected dropdown option by index 1 (second option) on #select-menu
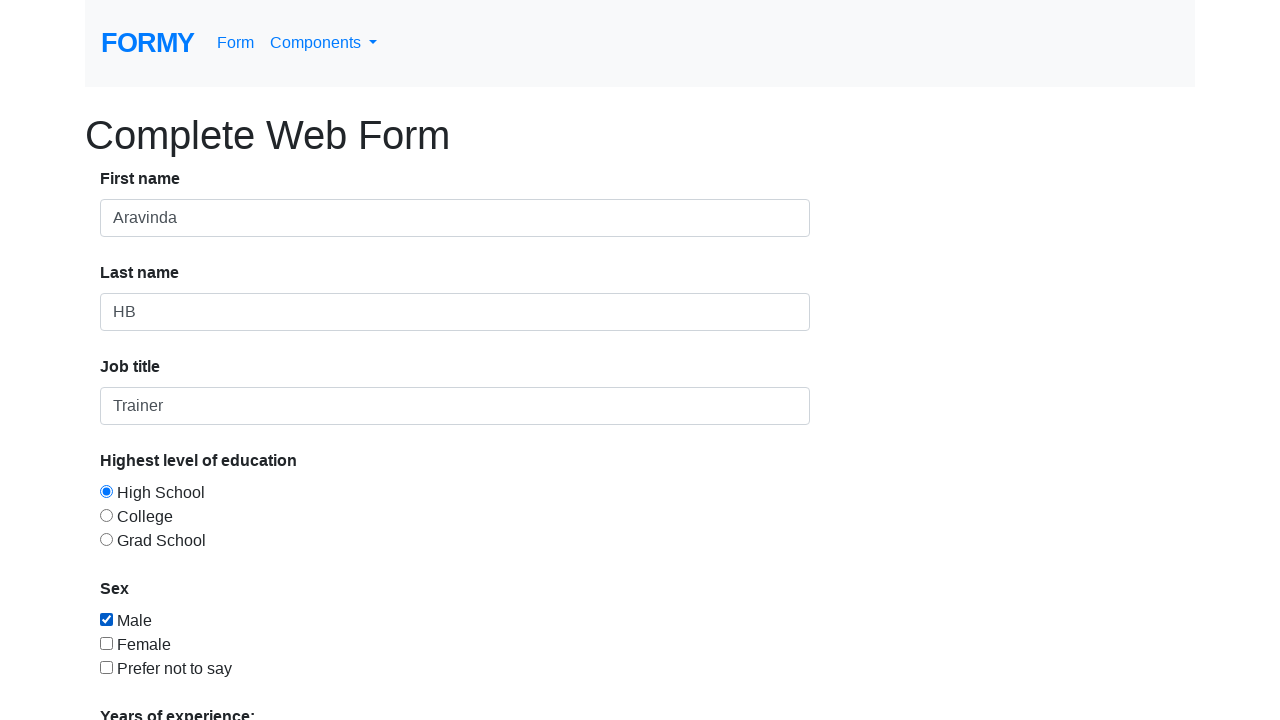

Waited 2000ms
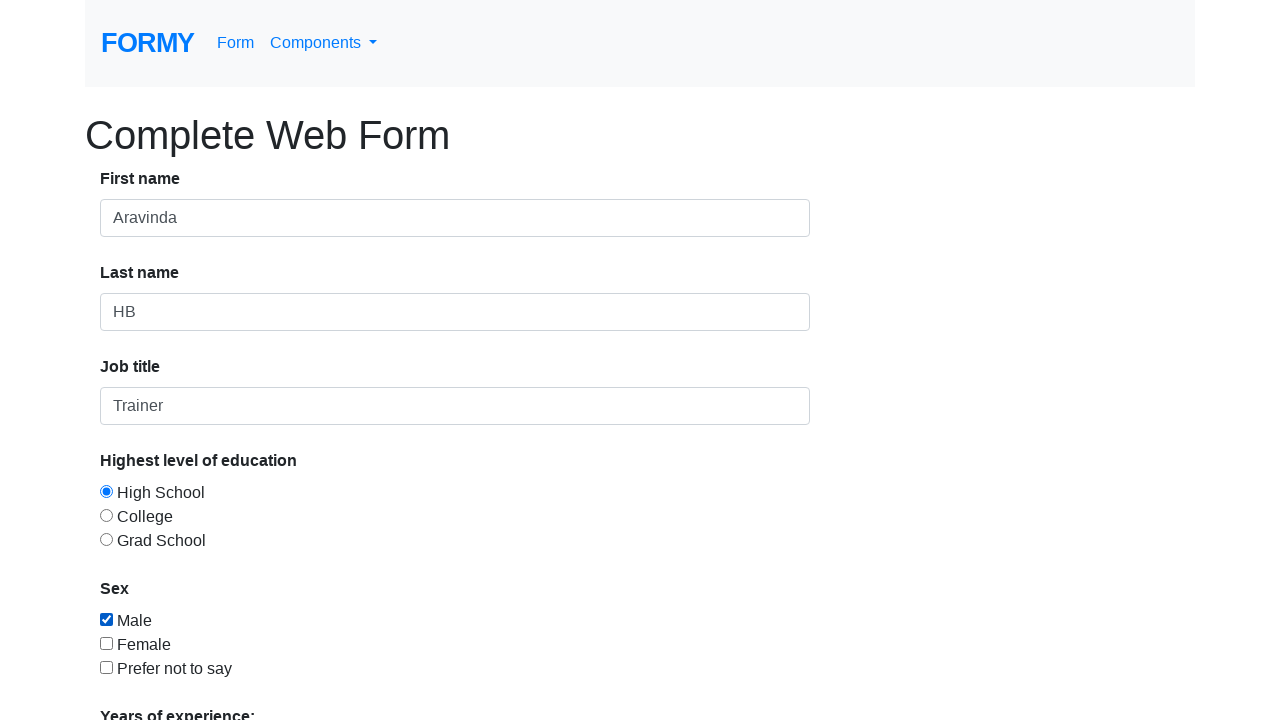

Selected dropdown option by value '4' on #select-menu
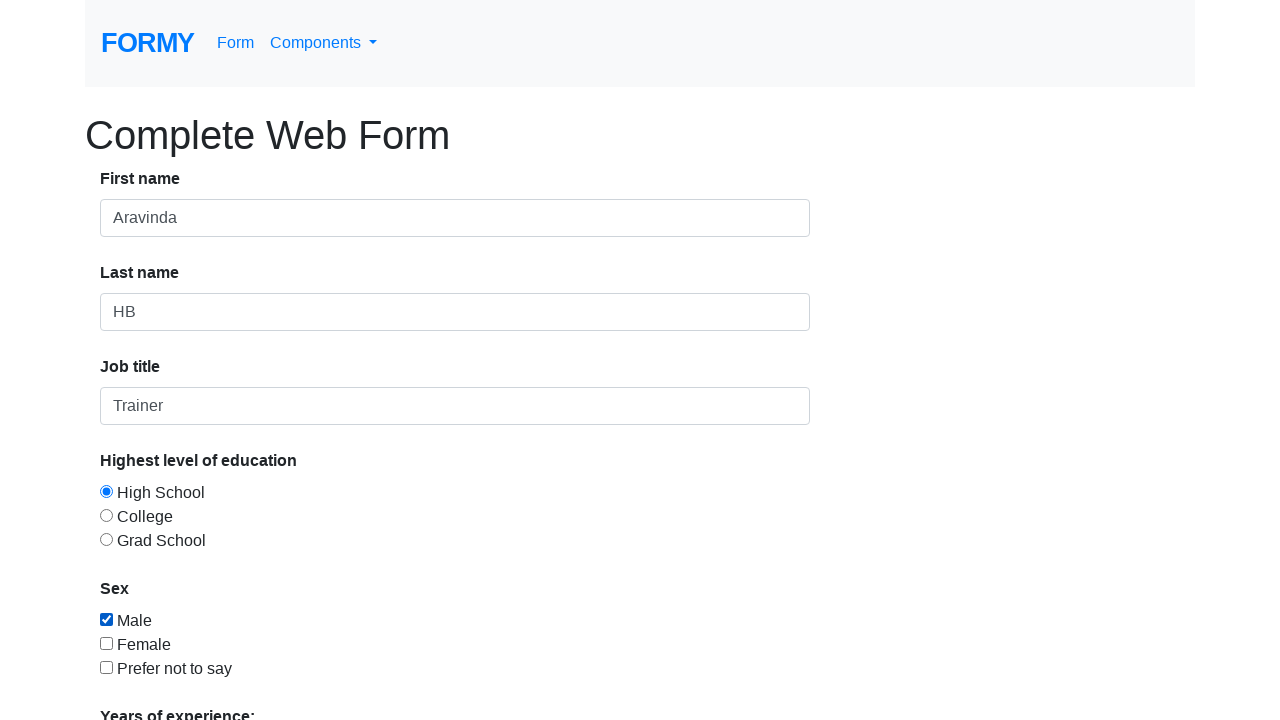

Waited 2000ms
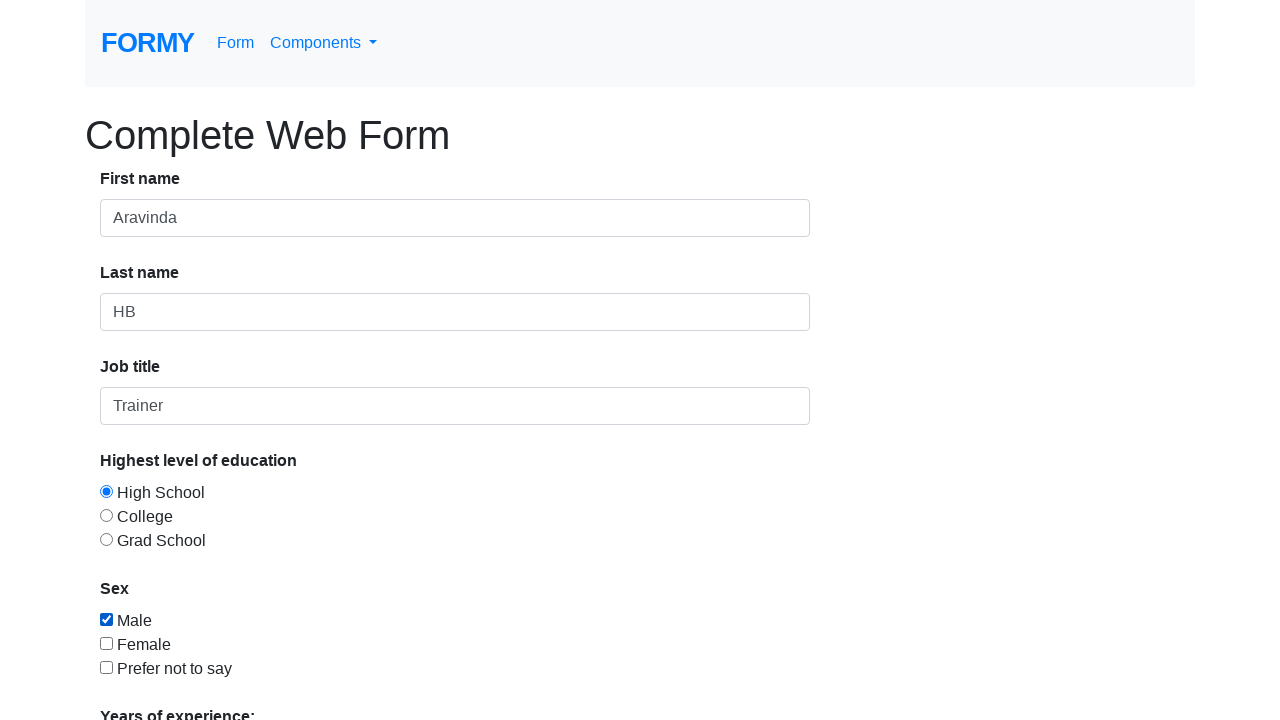

Selected dropdown option by label '5-9' on #select-menu
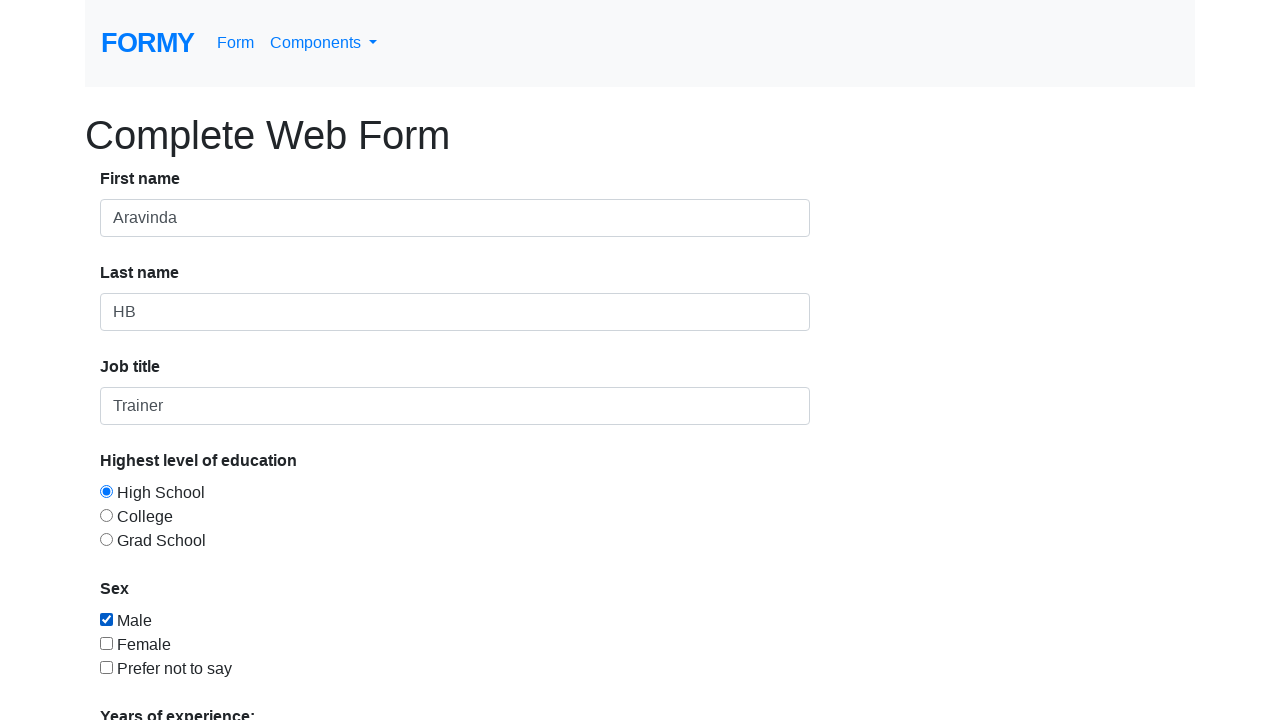

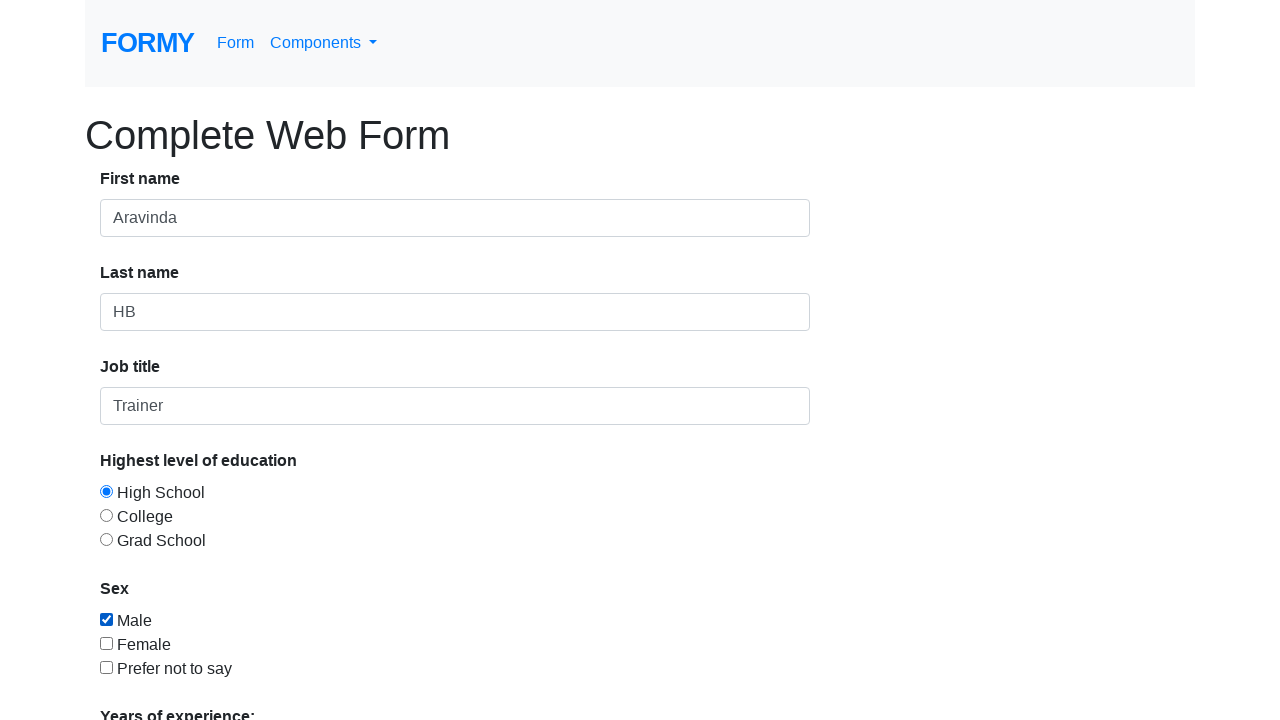